Tests single input field functionality by entering a message and verifying it displays correctly

Starting URL: https://www.lambdatest.com/selenium-playground/simple-form-demo

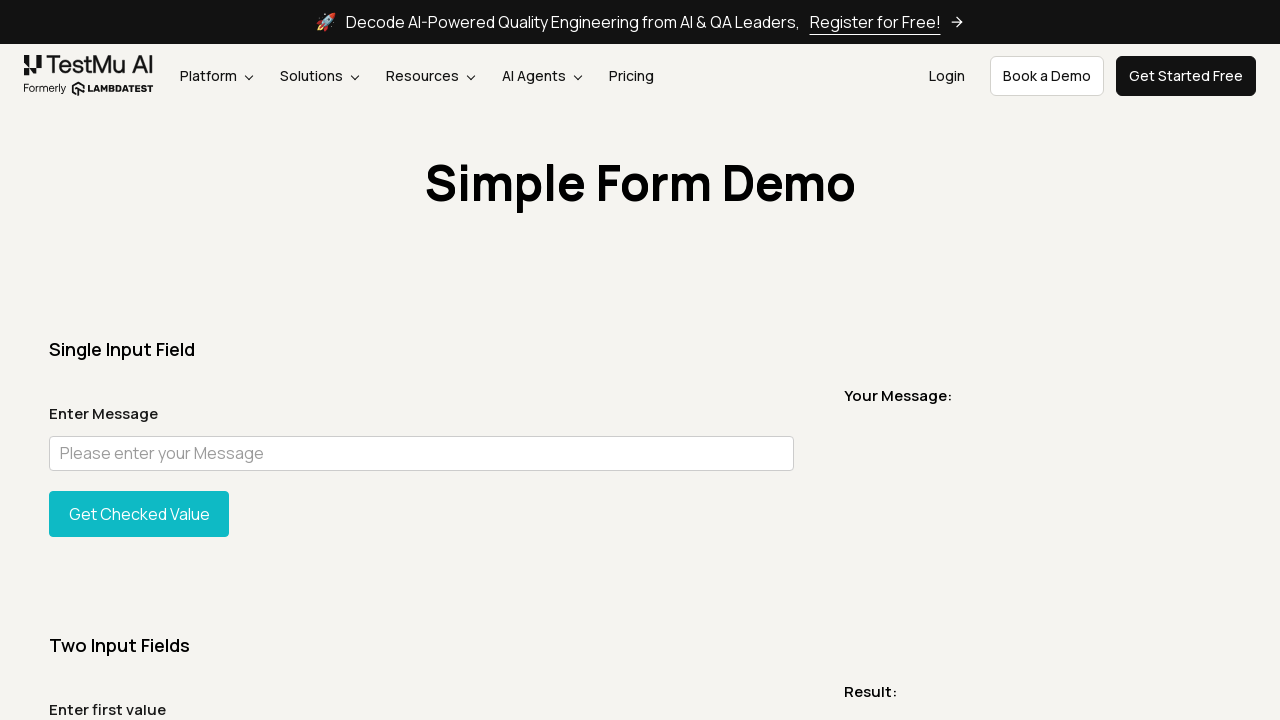

Filled input field with message 'Hello Playwright!' on internal:attr=[placeholder="enter your Message"i]
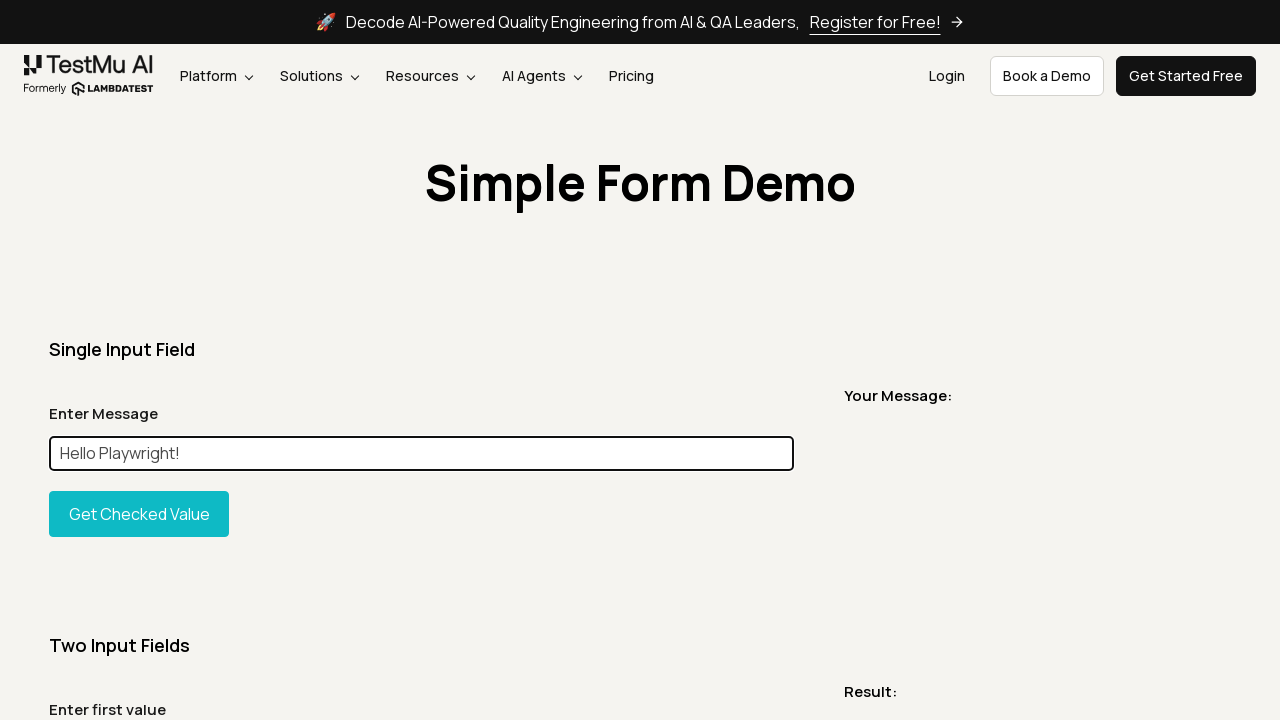

Clicked 'Get Checked Value' button to submit message at (139, 514) on internal:role=button[name="Get Checked Value"i]
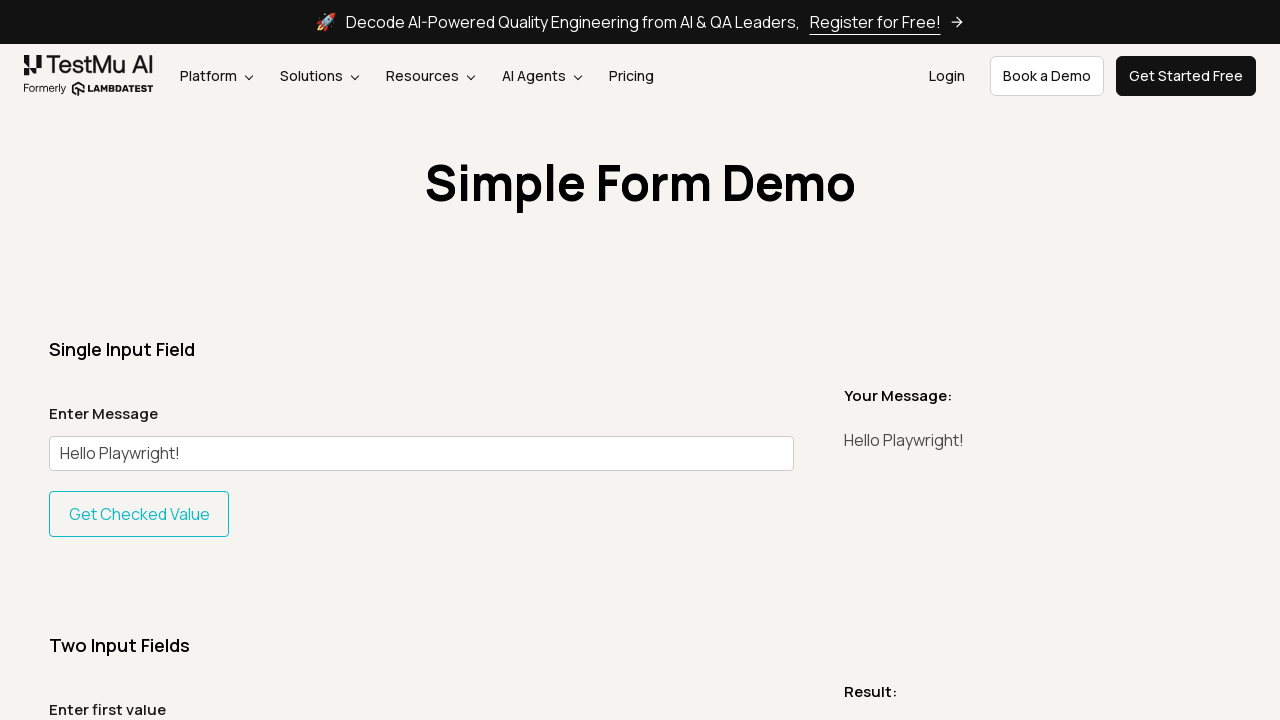

Verified message 'Your Message: Hello Playwright!' appears on page
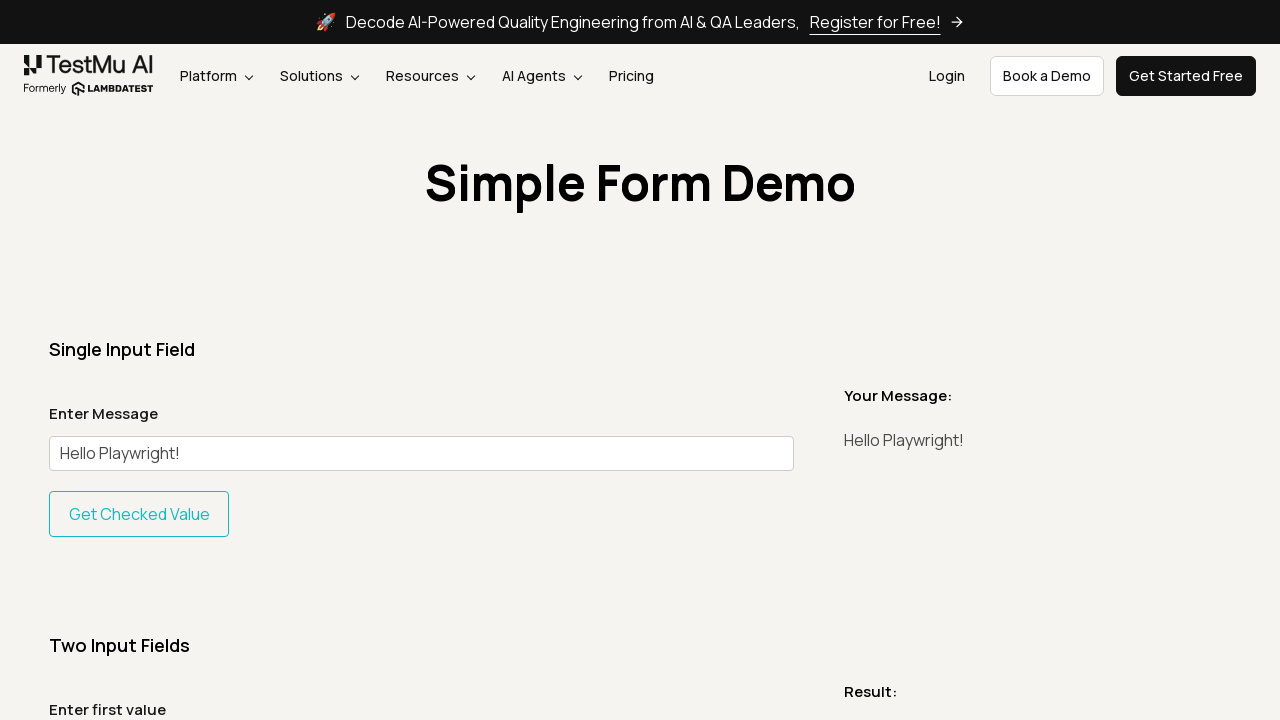

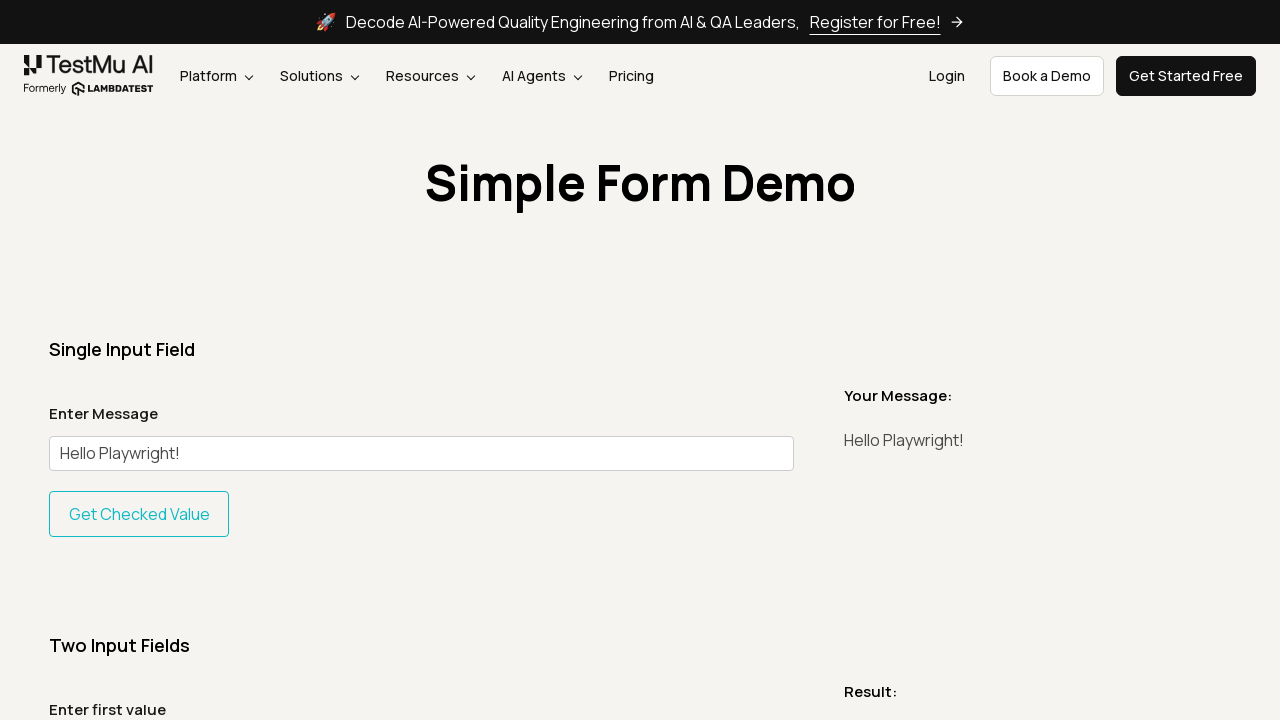